Searches for Java Developer jobs in USA on TEKsystems careers page by filling search fields and clicking search button

Starting URL: https://careers.teksystems.com/us/en

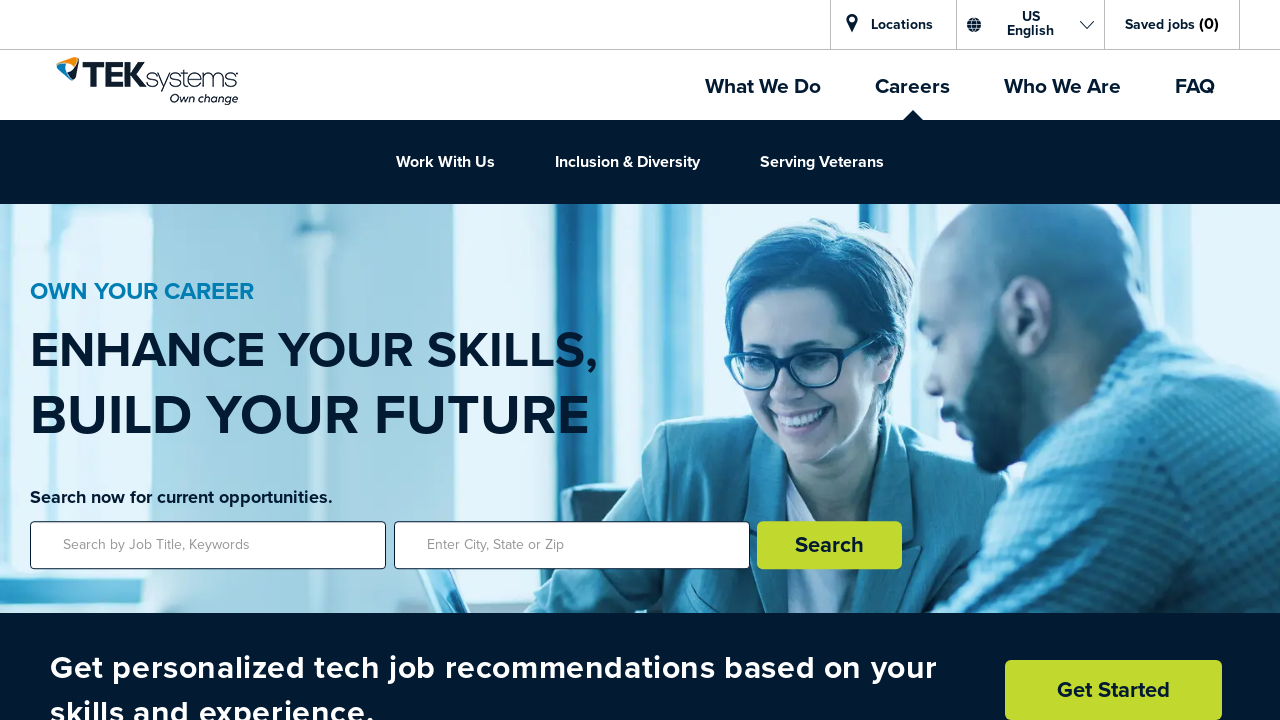

Job title search field loaded
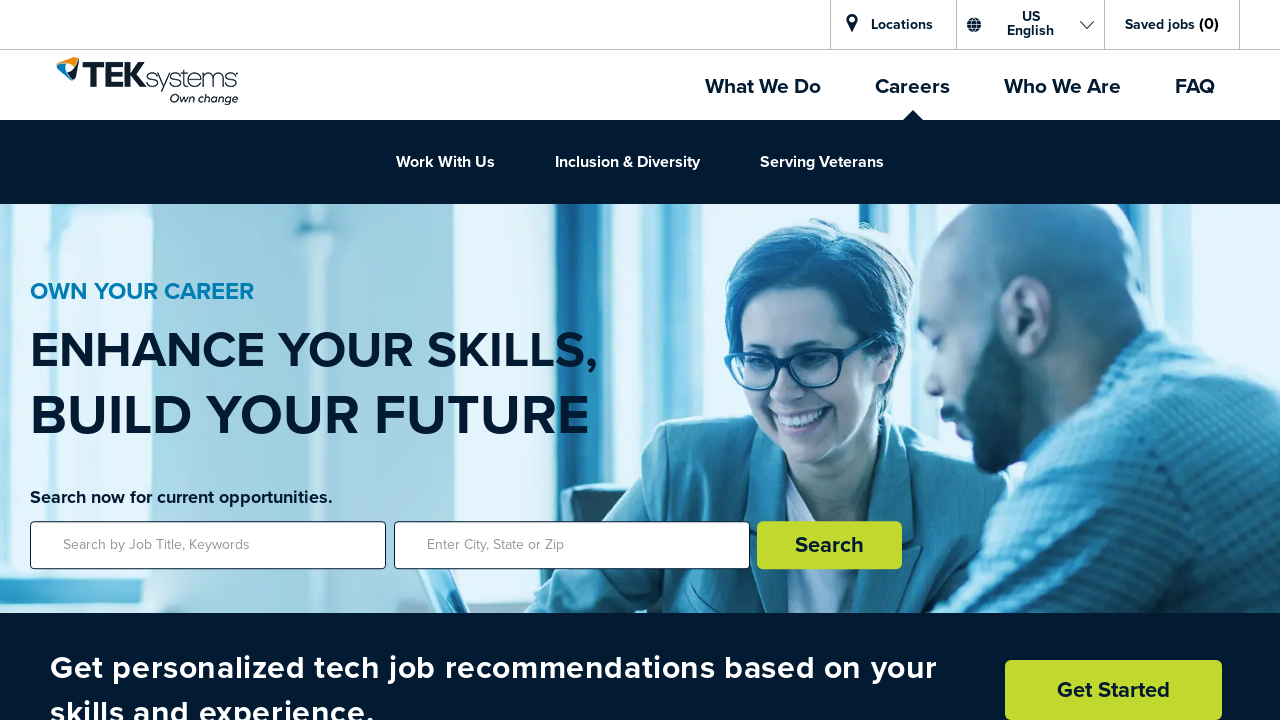

Filled job title search field with 'Java Developer' on [placeholder="Search by Job Title, Keywords"]
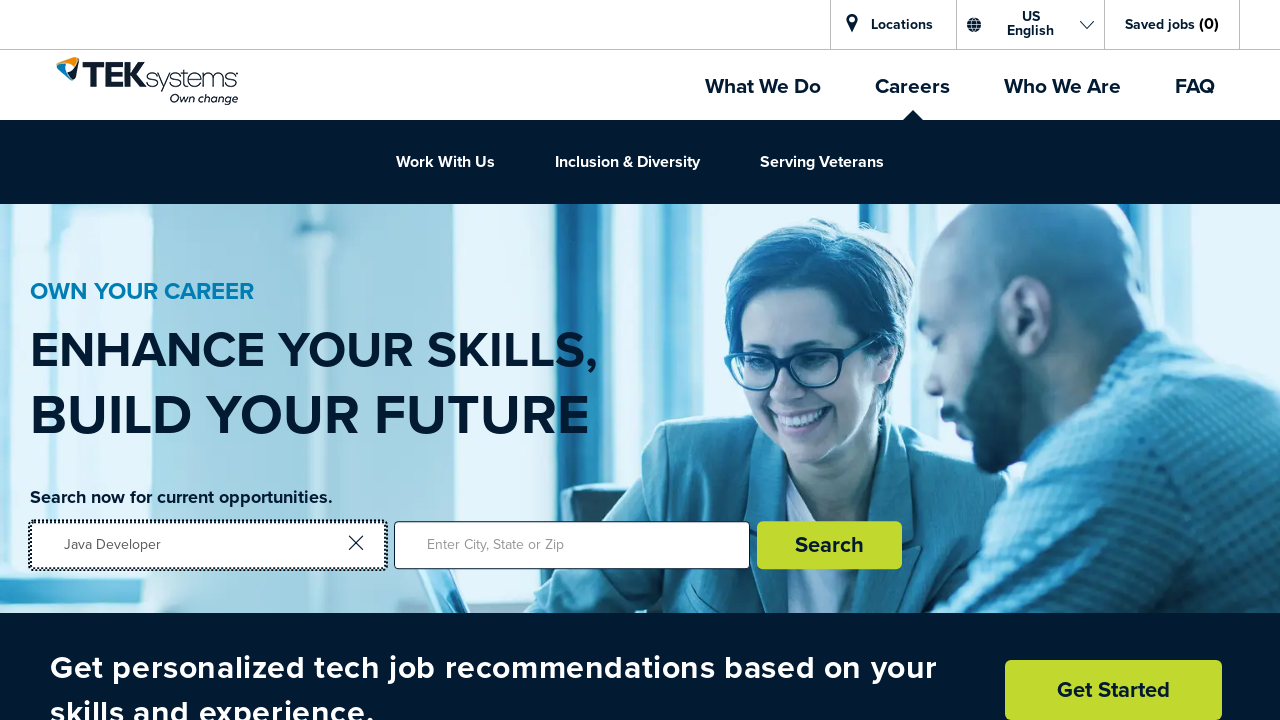

Filled location search field with 'USA' on [placeholder="Enter City, State or Zip"]
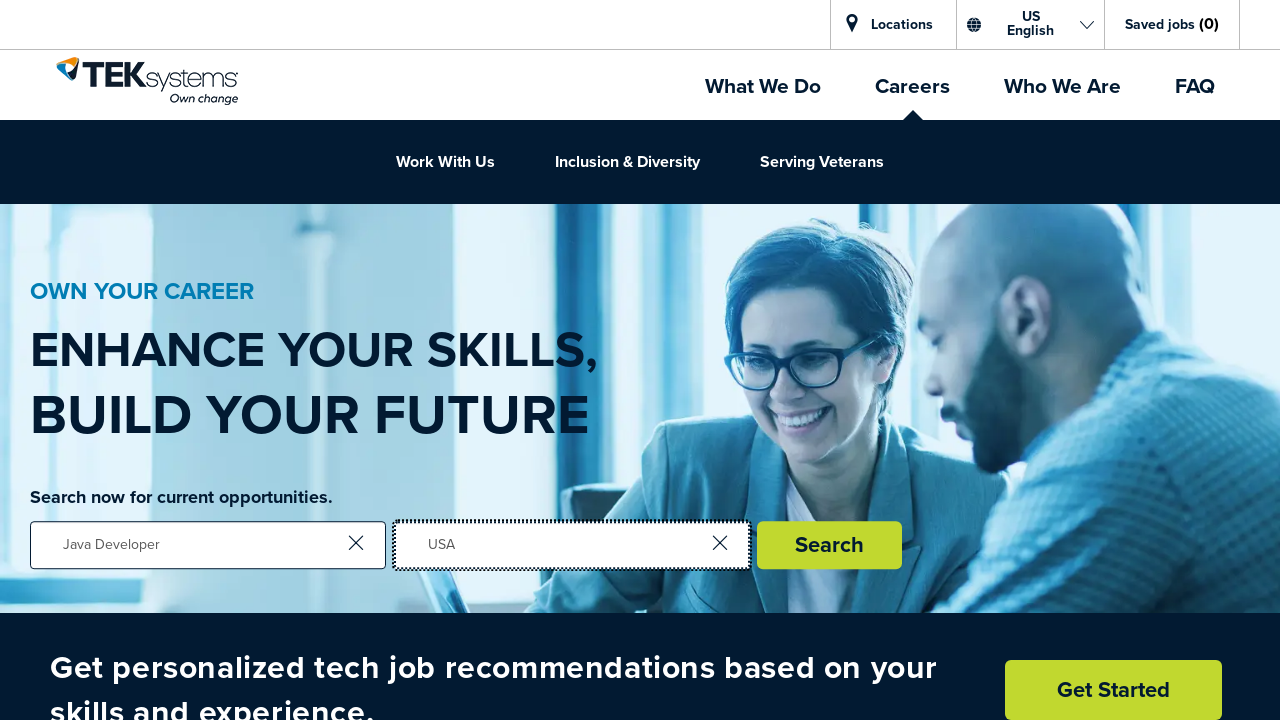

Clicked Search button to execute job search at (829, 545) on button:has-text('Search')
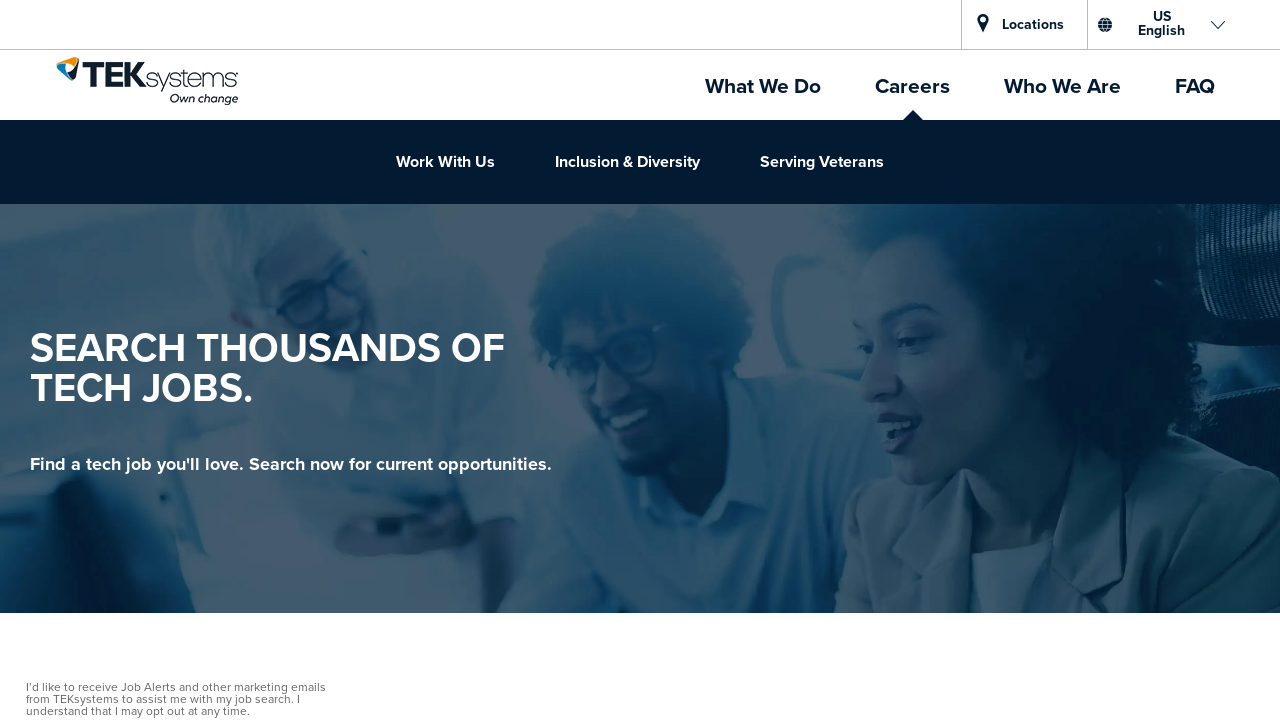

Waited for search results to load
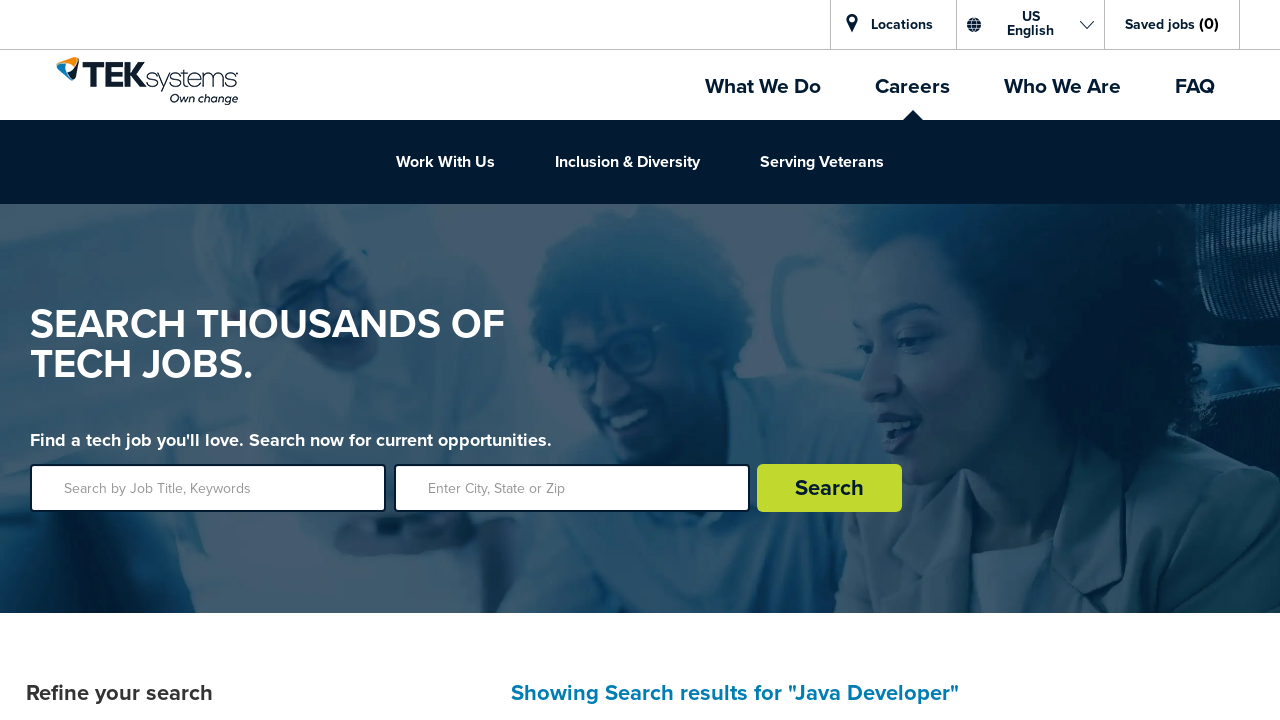

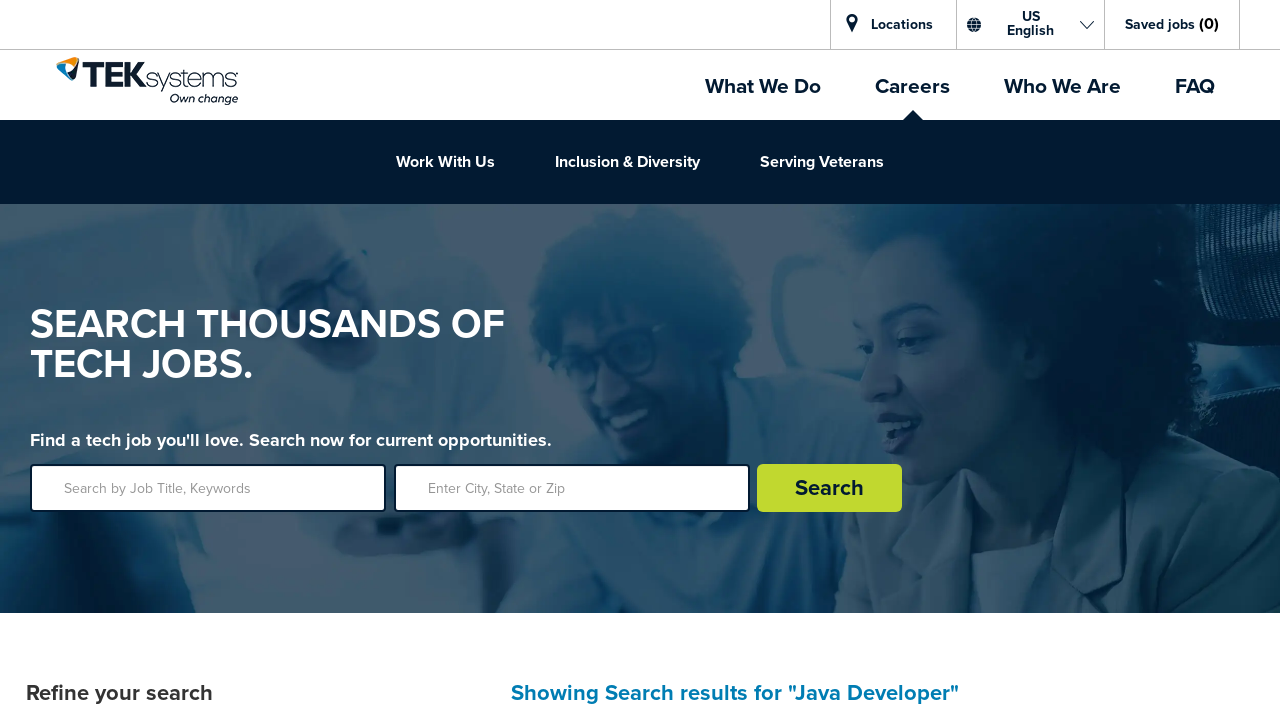